Demonstrates various XPath locator techniques on a practice automation page by interacting with radio buttons, checkboxes, input fields, and alerts while extracting text from various elements.

Starting URL: https://rahulshettyacademy.com/AutomationPractice/

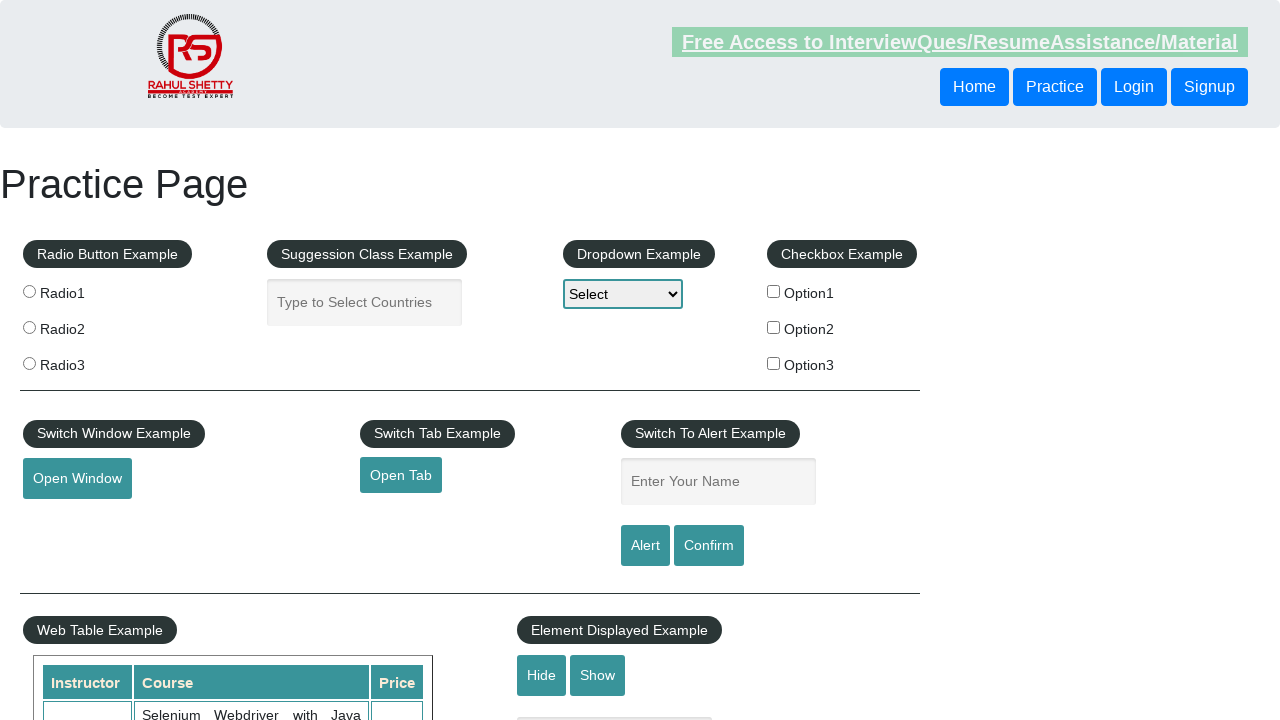

Retrieved page title using absolute xpath
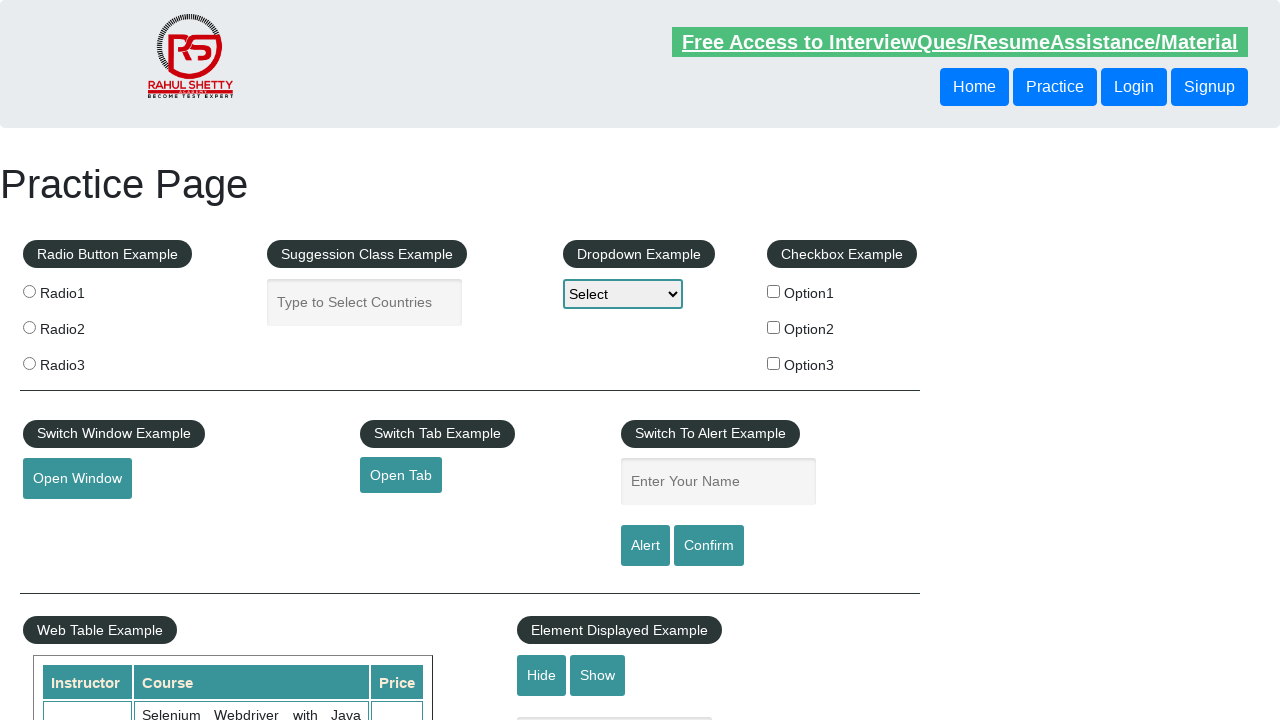

Clicked radio button using relative xpath (radio1) at (29, 291) on xpath=//input[@value='radio1']
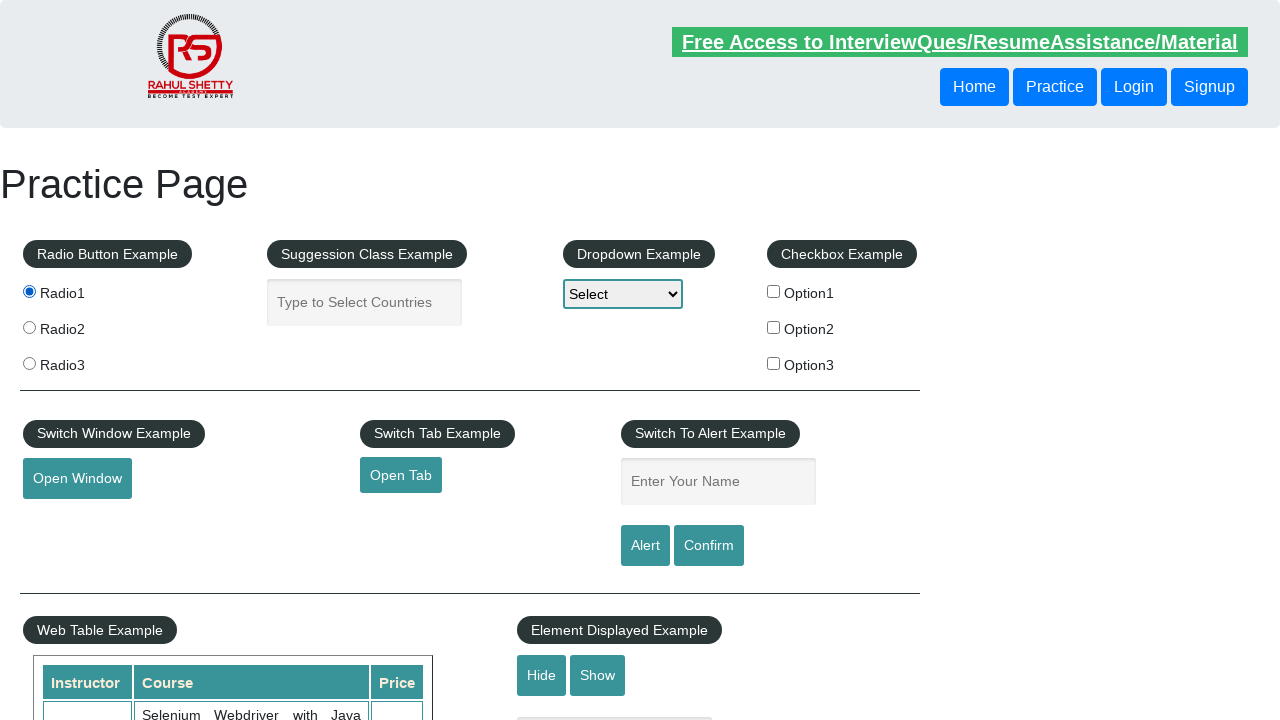

Retrieved text using xpath chaining for 'Suggession Class Example'
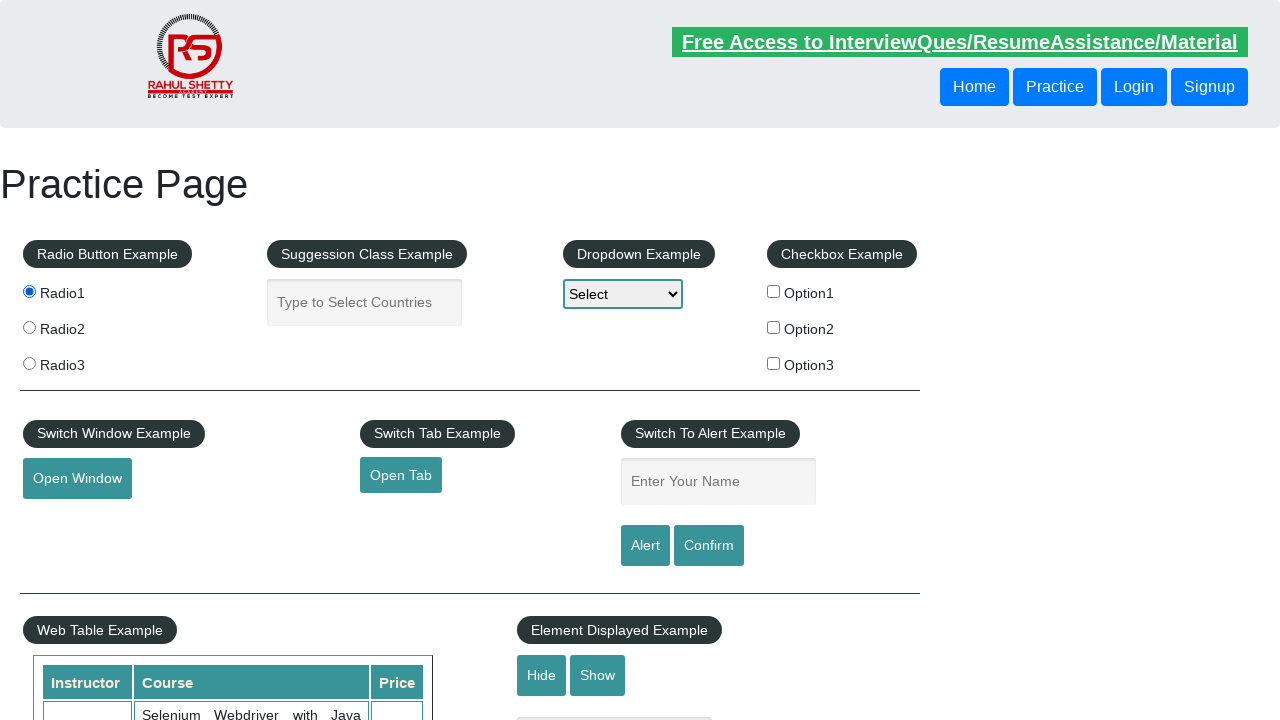

Filled autocomplete input field with 'Bangladesh' using xpath contains on xpath=//input[contains(@class, 'ui-autocomplete-input')]
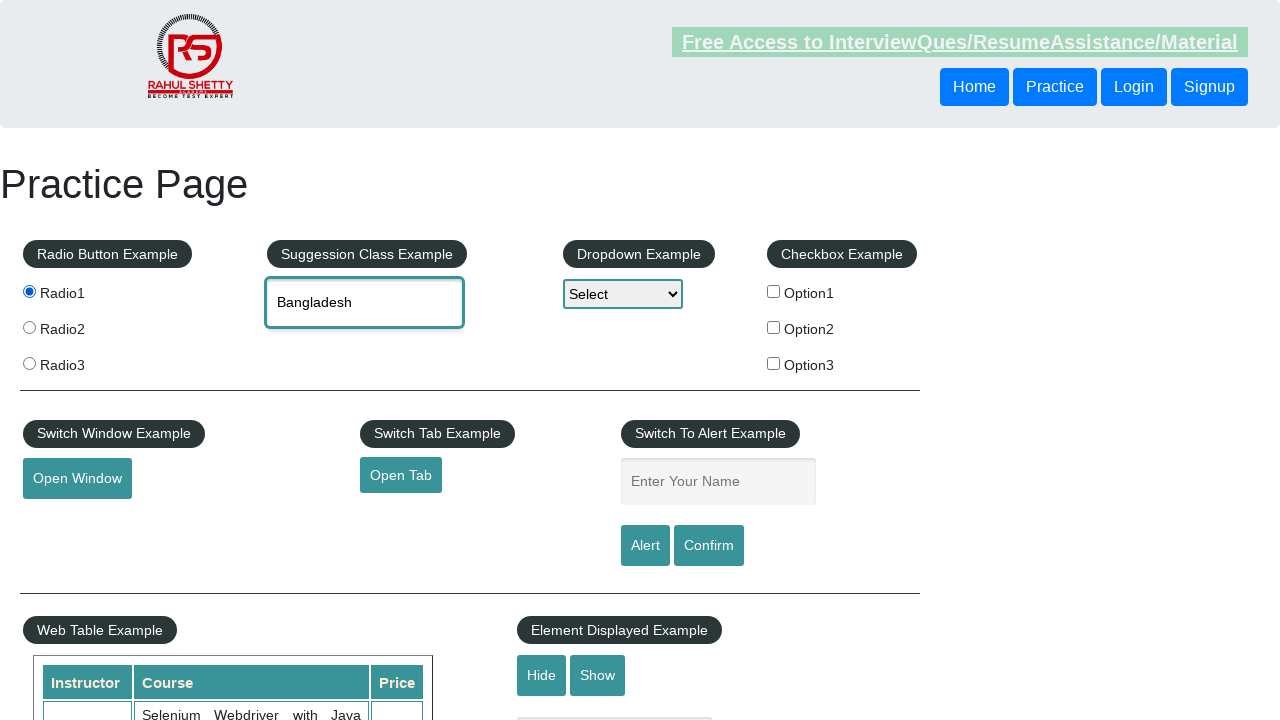

Clicked third radio button using xpath indexing at (29, 363) on xpath=(//input[@name='radioButton'])[3]
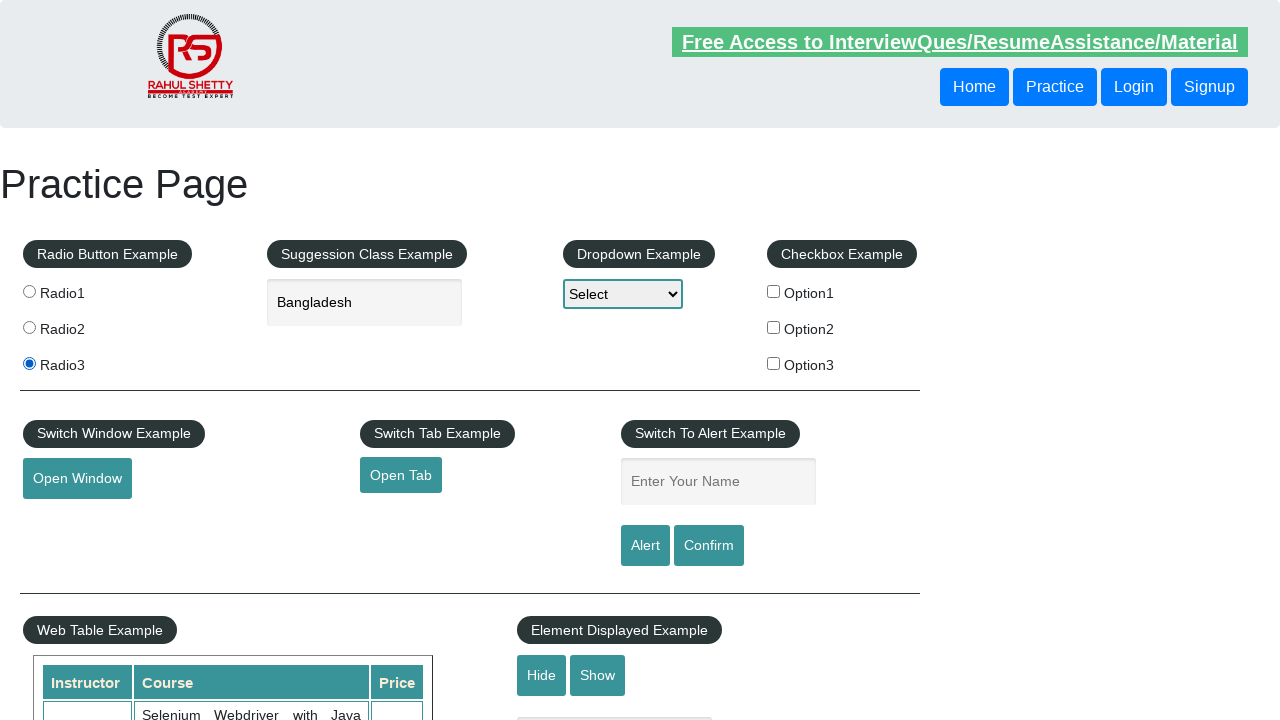

Retrieved text for 'Option2' using normalize-space xpath
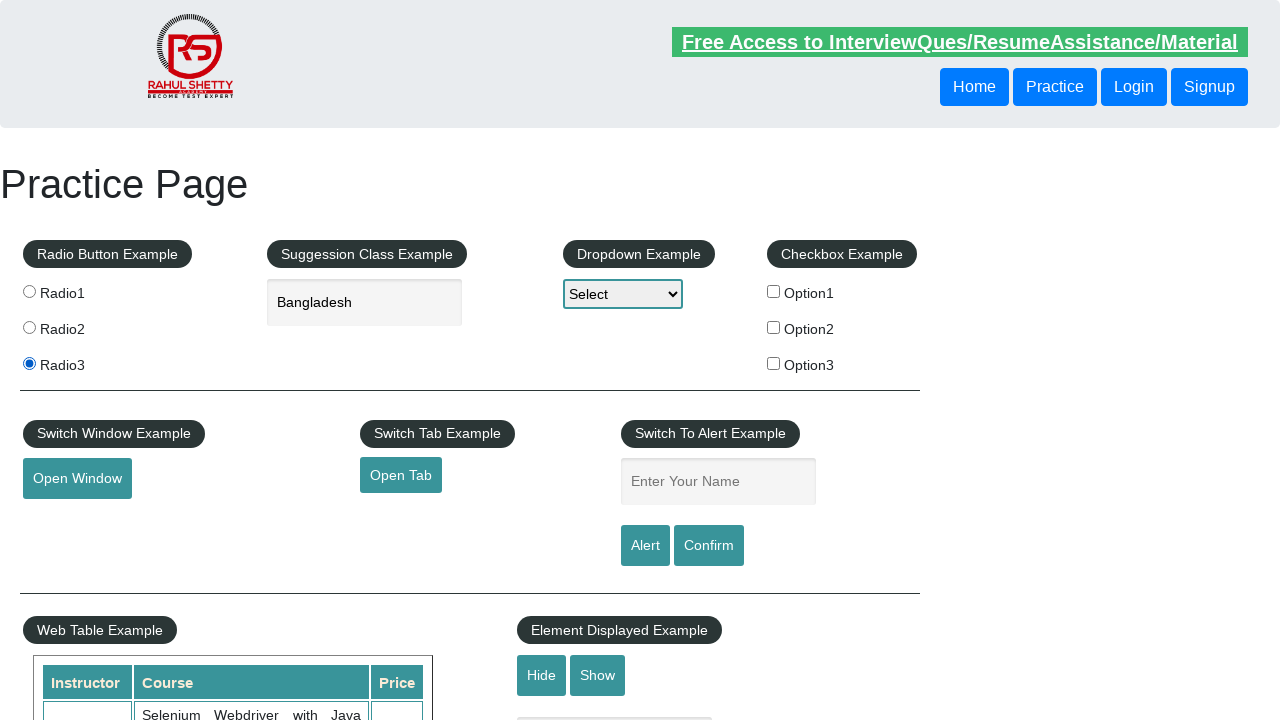

Clicked option2 checkbox using xpath contains at (774, 327) on xpath=//input[contains(@value, 'option2')]
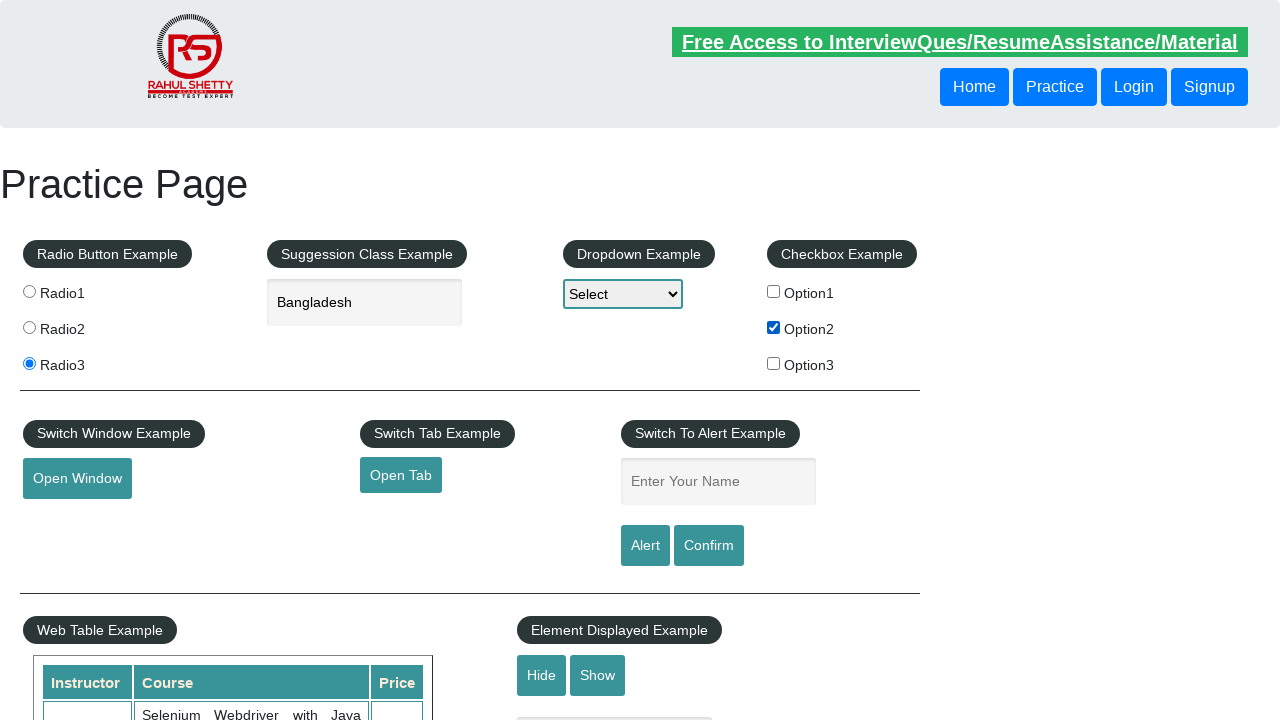

Clicked option3 checkbox using xpath 'and' operator at (774, 363) on xpath=//label//input[@type='checkbox' and @value='option3']
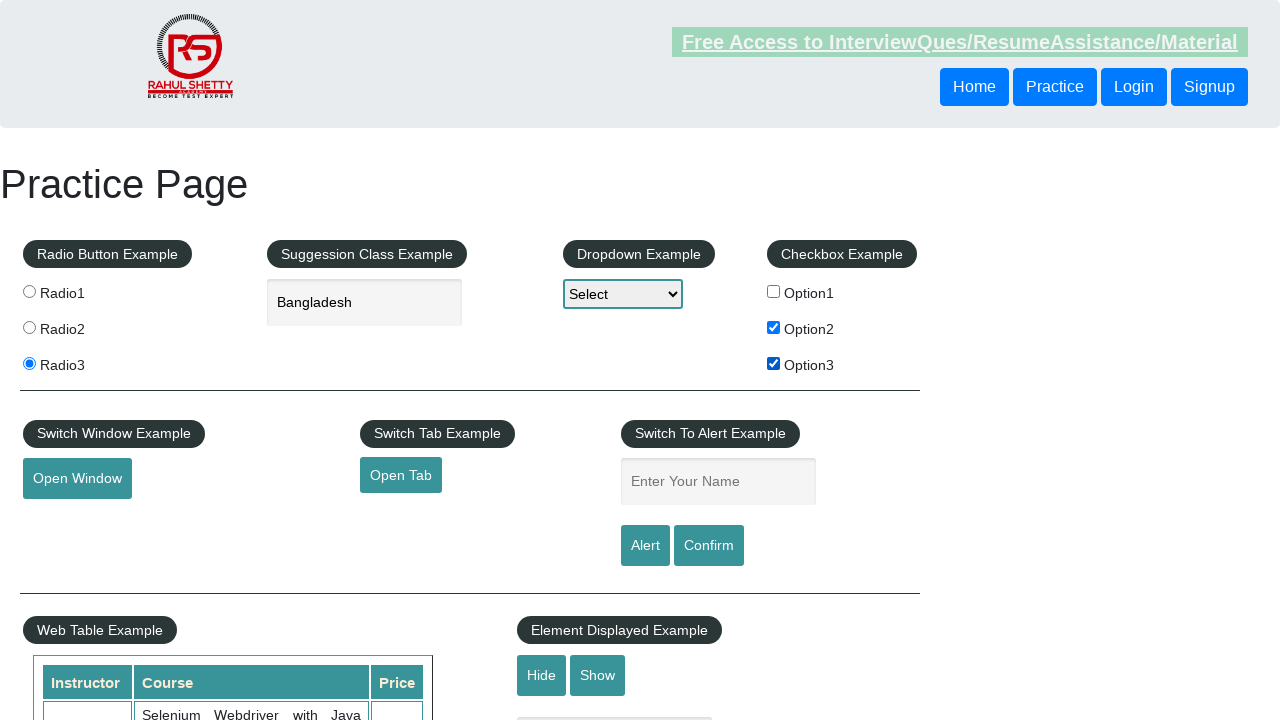

Clicked checkBoxOption1 using xpath 'or' operator at (774, 291) on xpath=//input[@id='checkBoxOption1' or @value='option3kljkj']
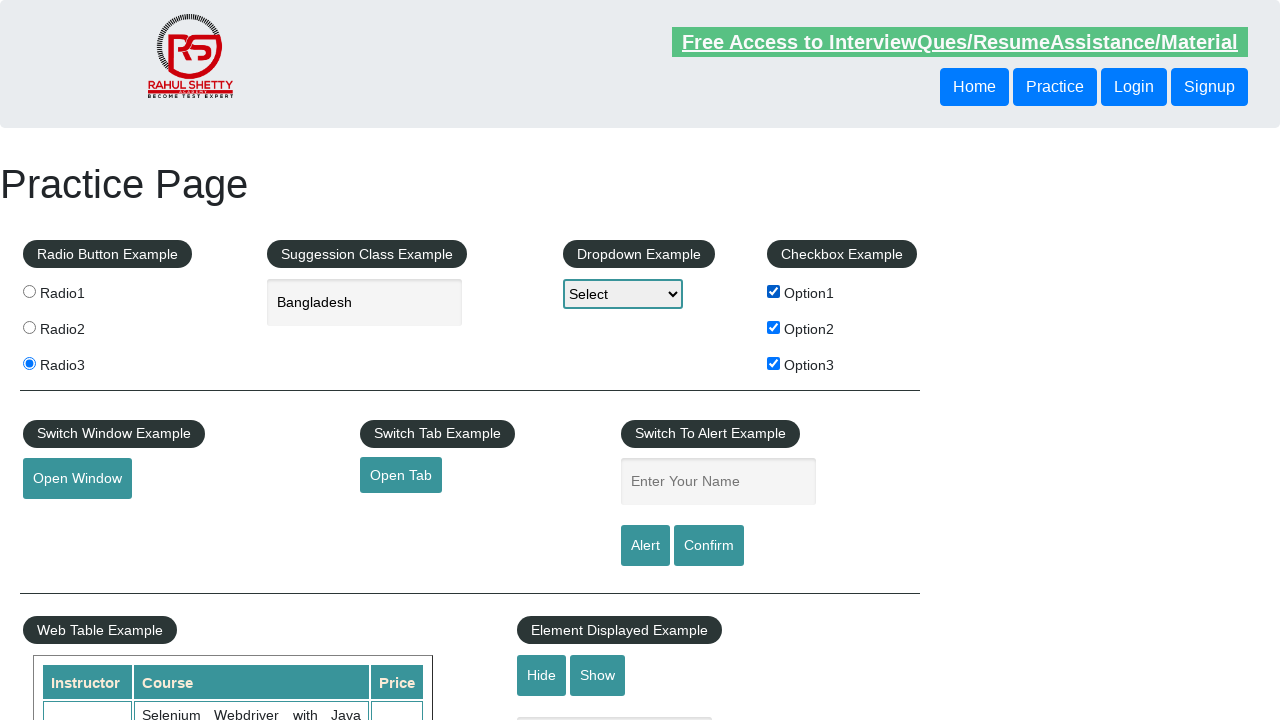

Retrieved text using starts-with xpath for 'Radio Button'
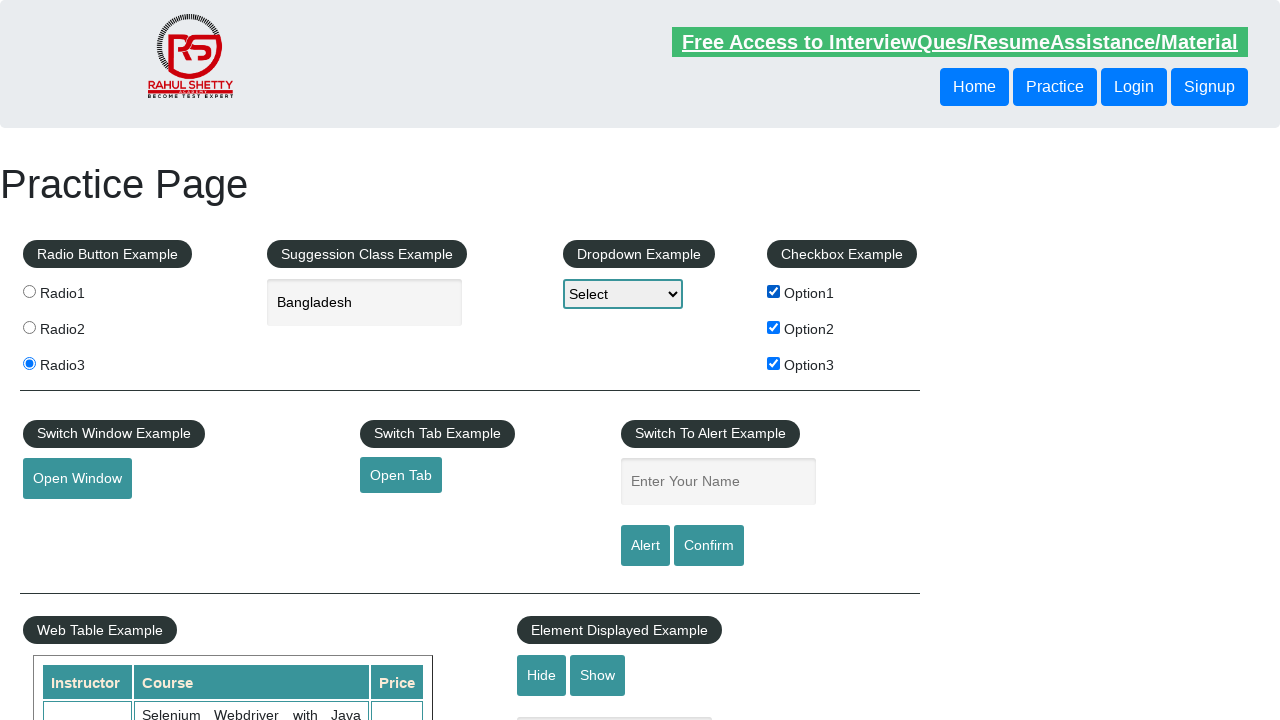

Clicked alert button using following-sibling xpath at (645, 546) on xpath=//legend[text()='Switch To Alert Example']/following-sibling::input[@id='a
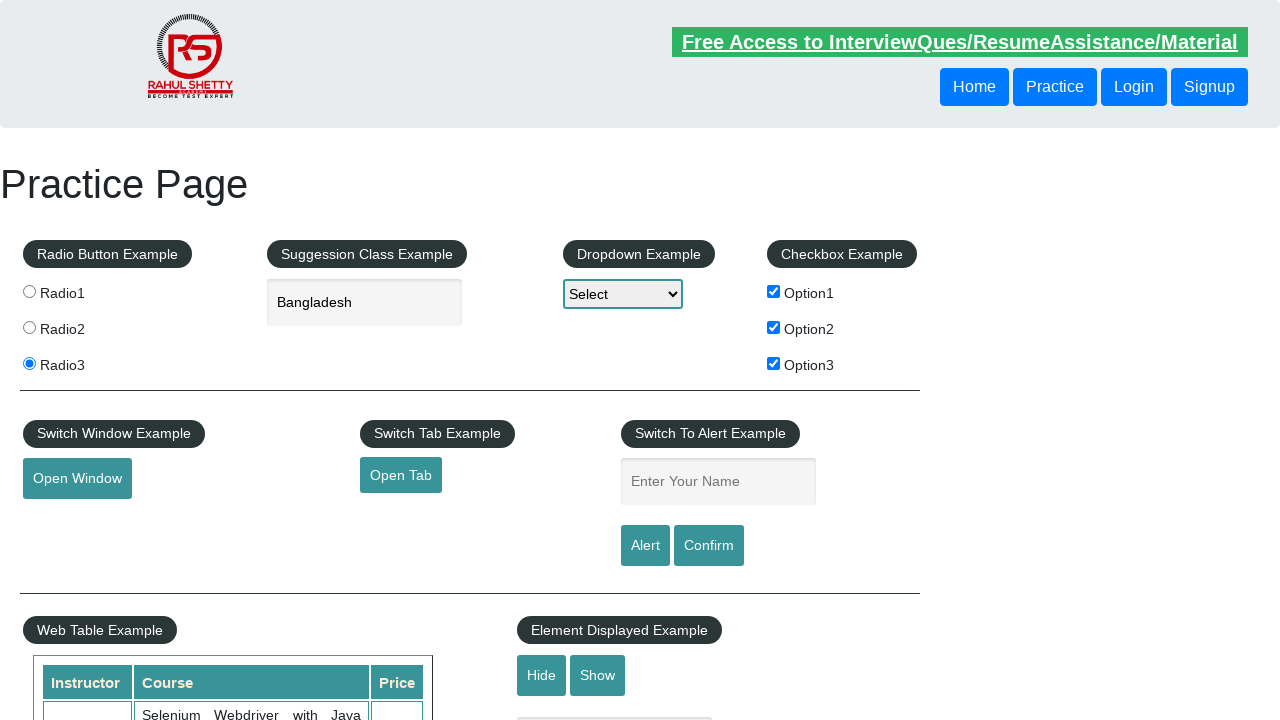

Alert dialog accepted
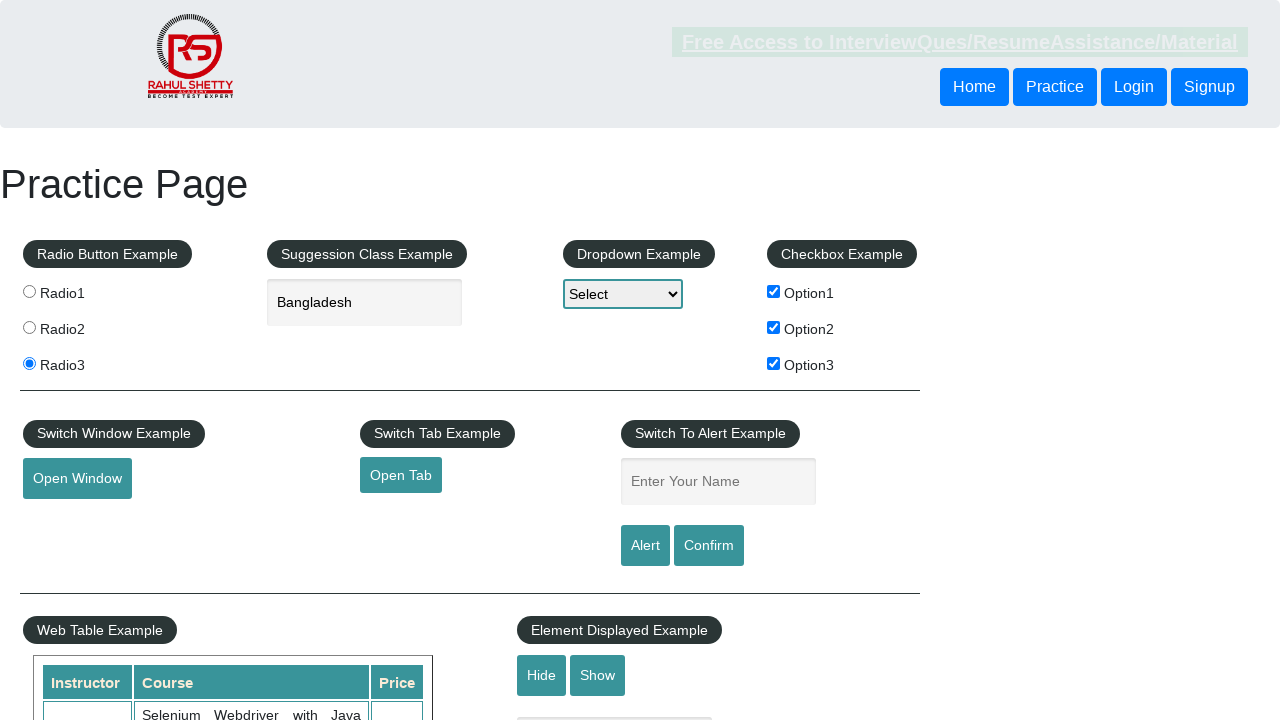

Filled input field with 'Abc' using preceding-sibling xpath on xpath=//legend[text()='Switch To Alert Example']/following-sibling::input[@id='a
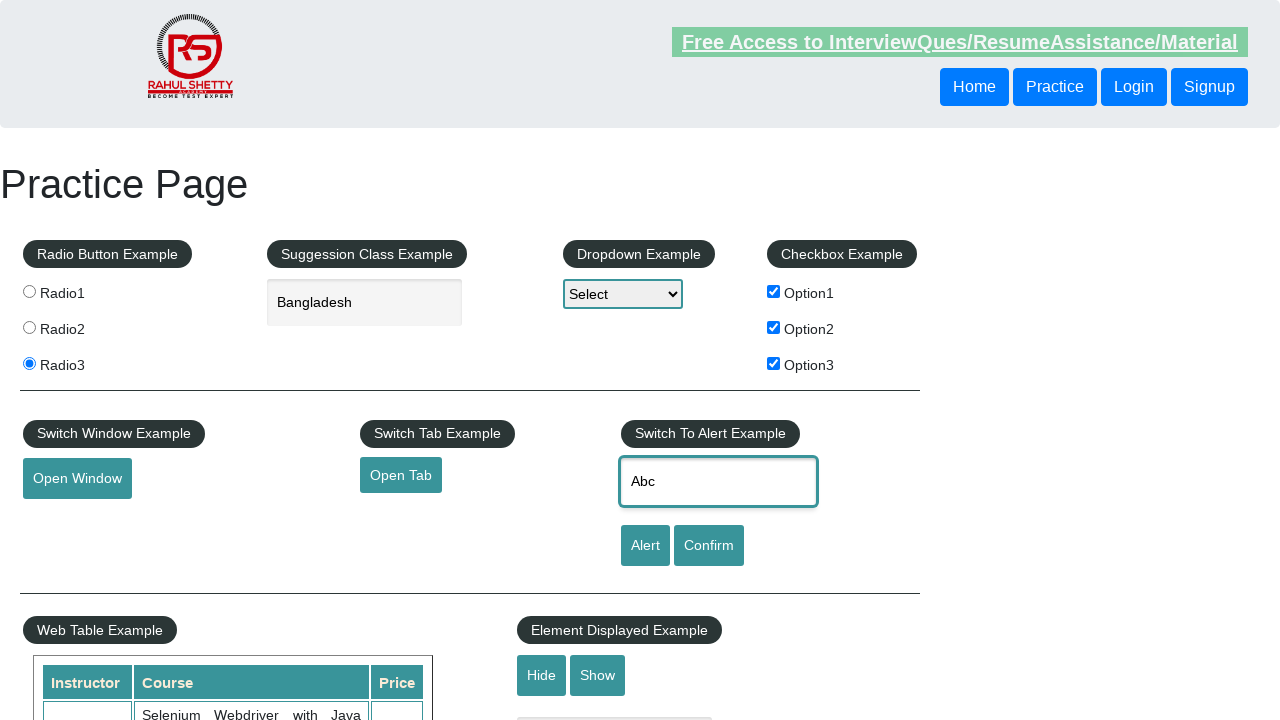

Retrieved parent text using parent and preceding-sibling xpath
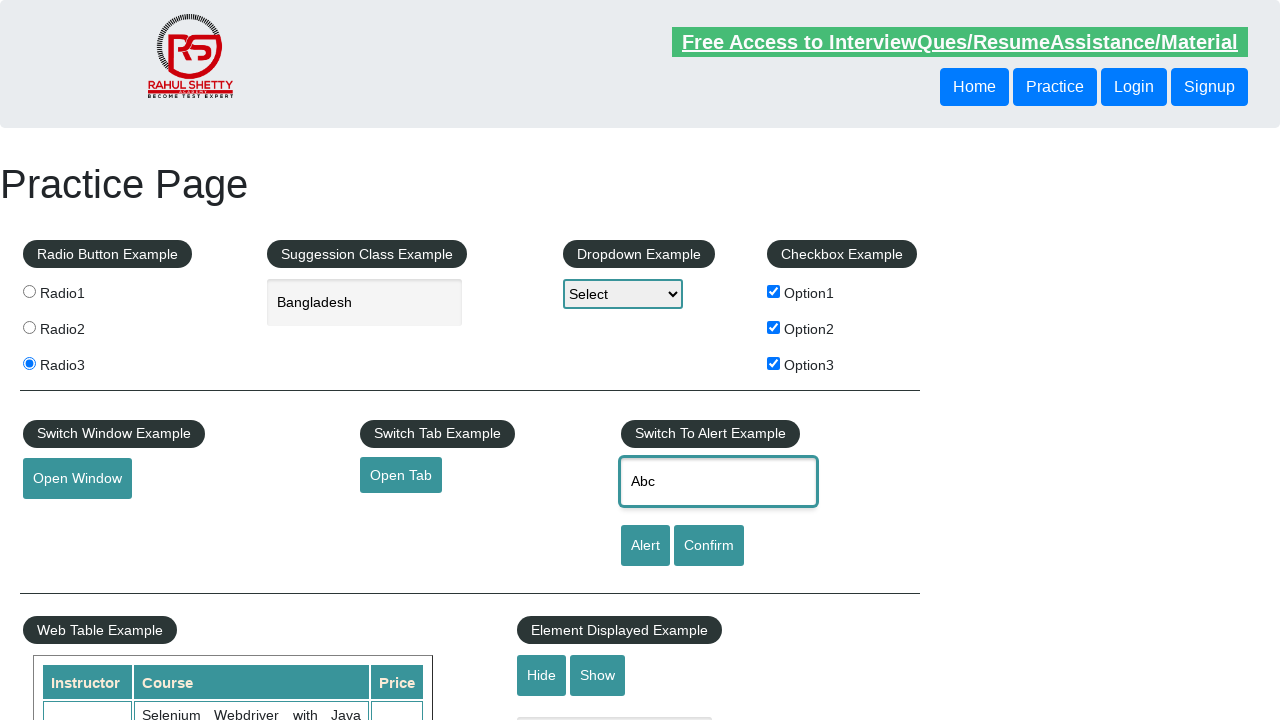

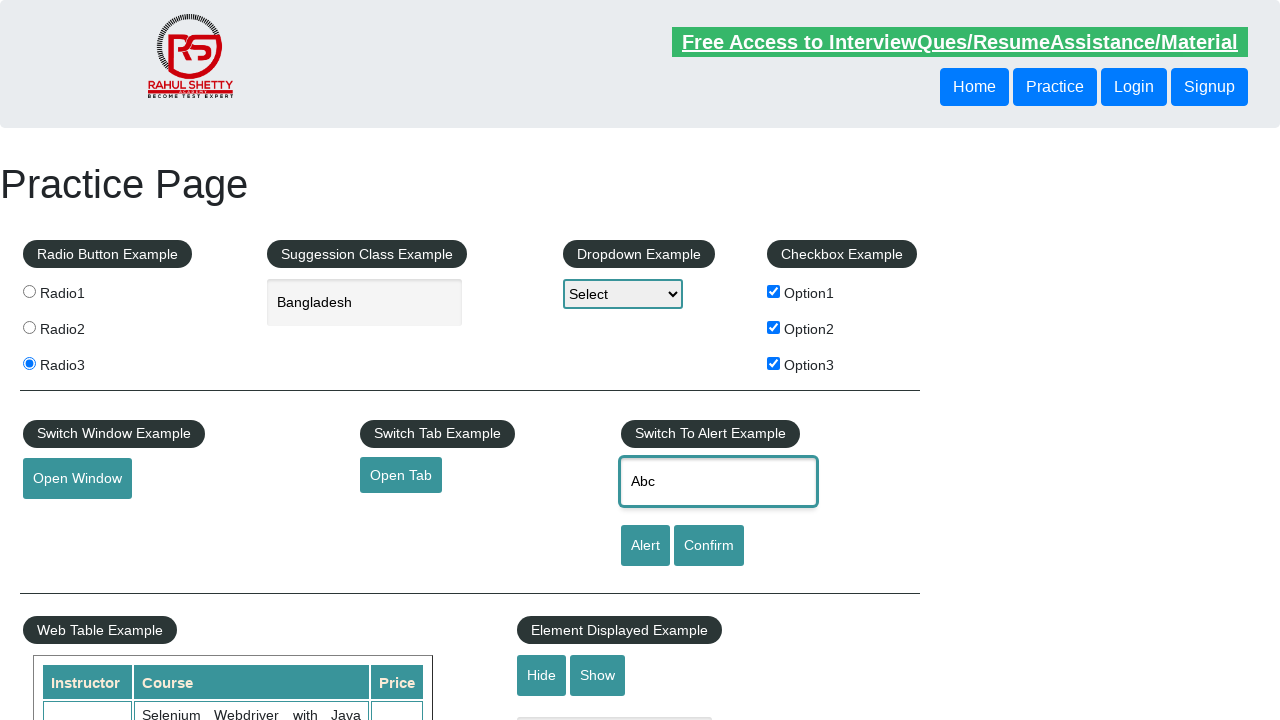